Tests dropdown selection using Playwright's built-in select_option method to choose "Option 1" by text, then verifies the selection was made correctly.

Starting URL: https://the-internet.herokuapp.com/dropdown

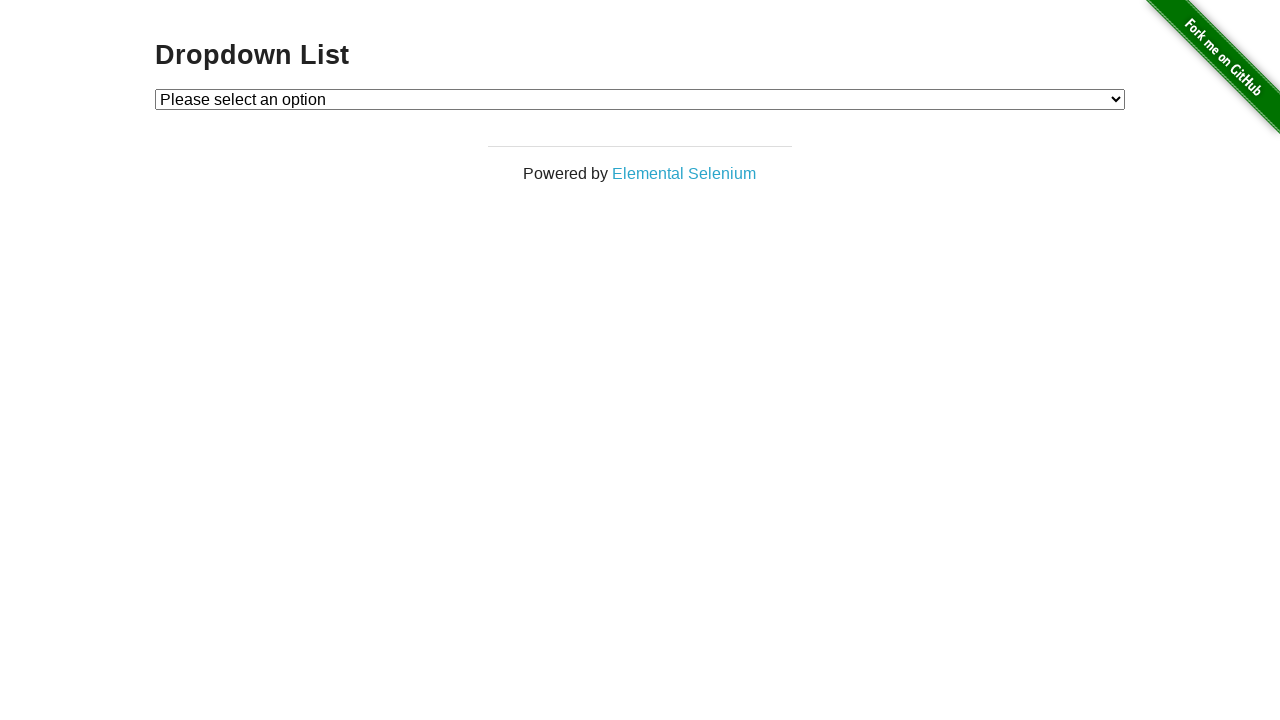

Waited for dropdown element to be available
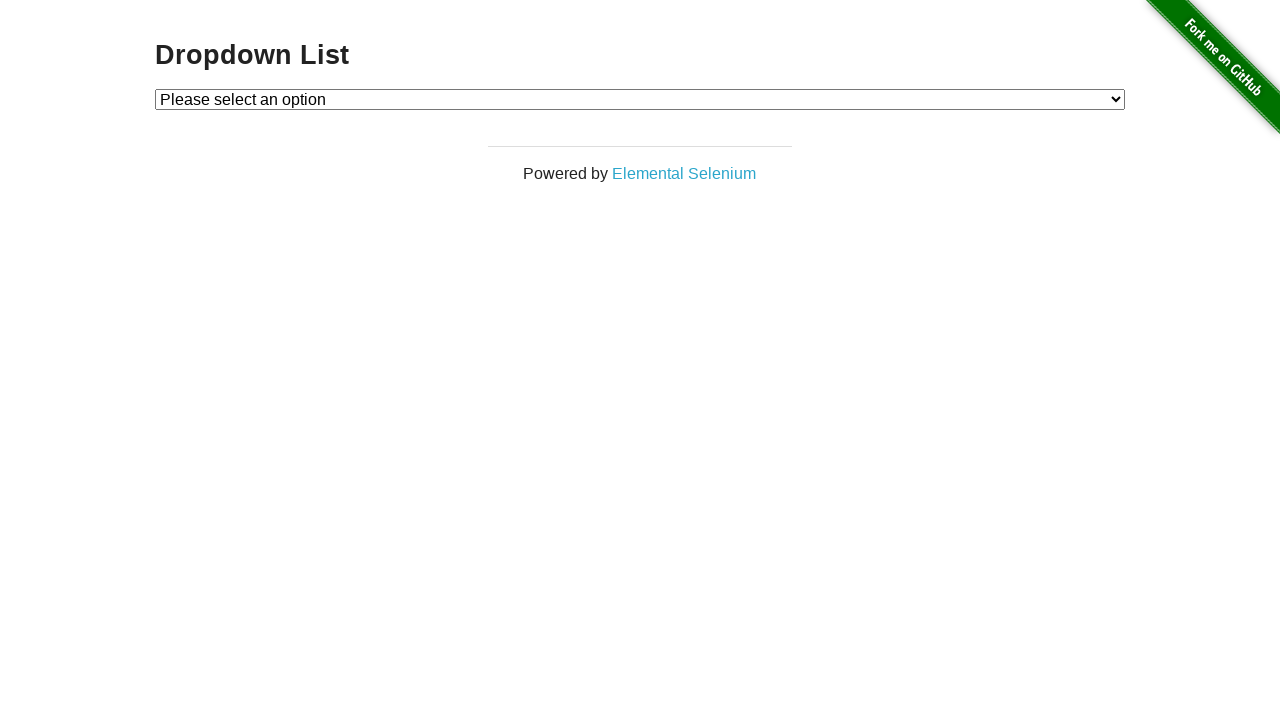

Selected 'Option 1' from dropdown using label matching on #dropdown
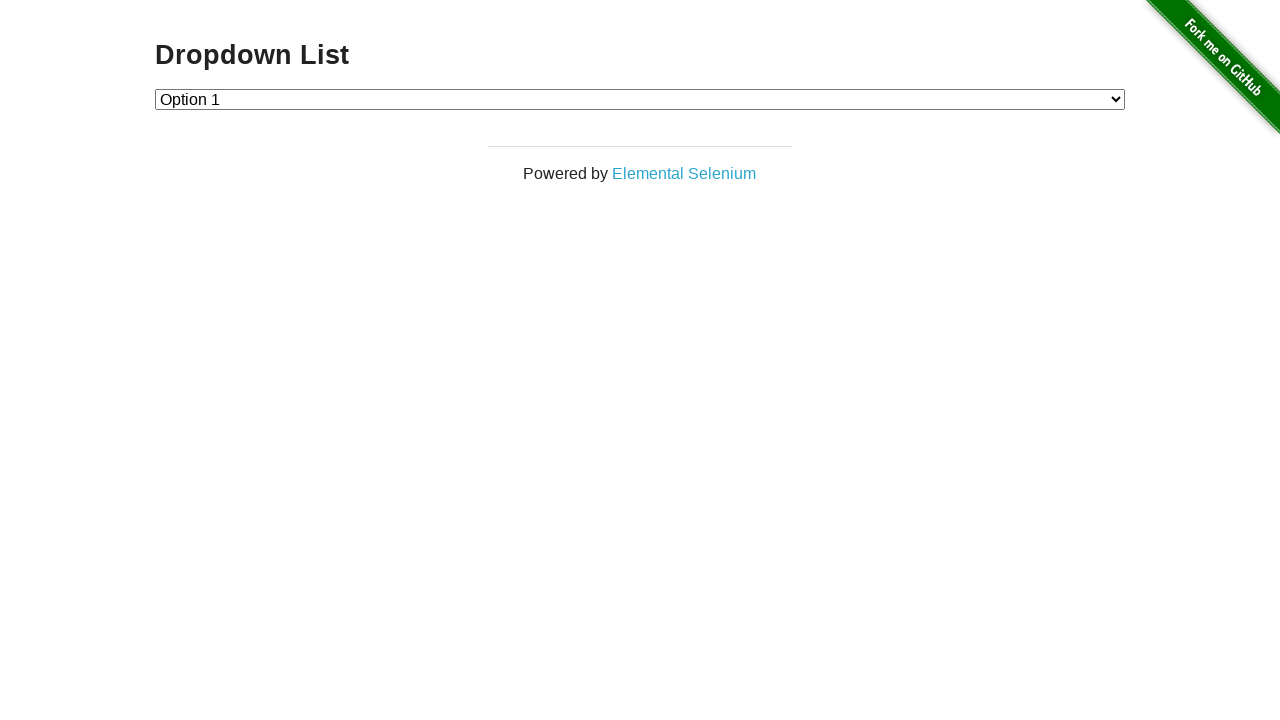

Retrieved text content of selected dropdown option
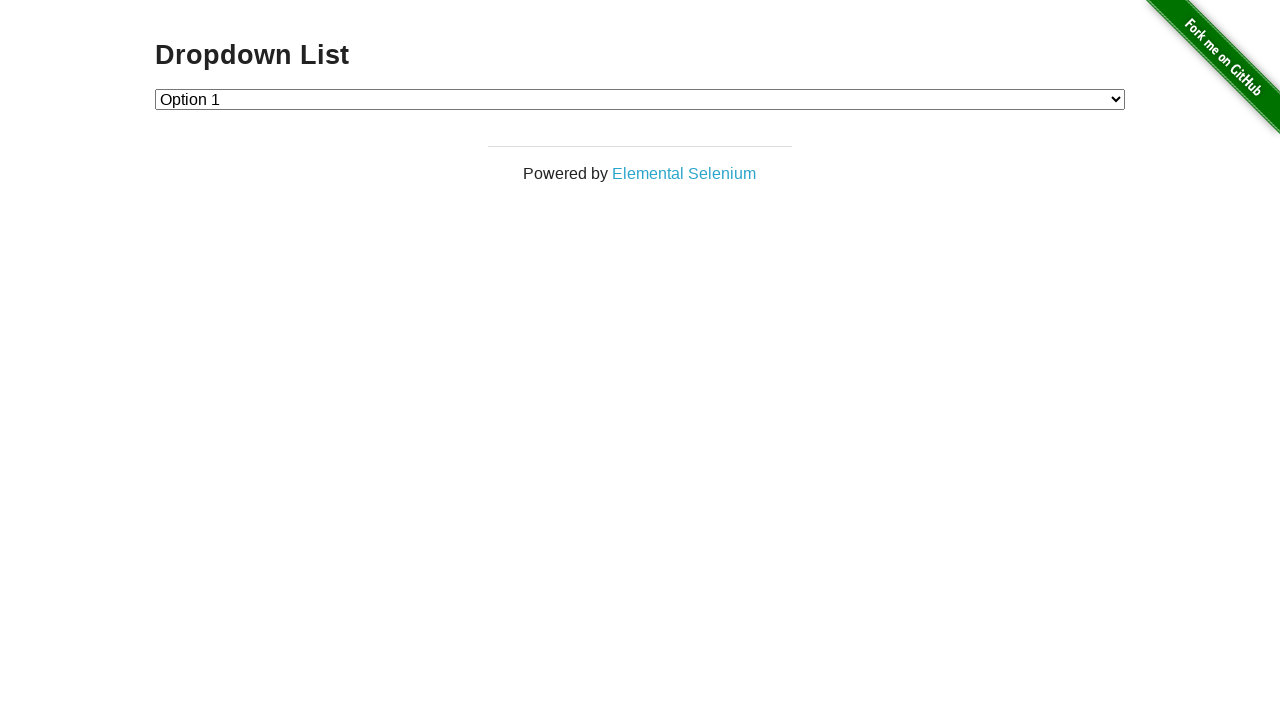

Verified that 'Option 1' was correctly selected in the dropdown
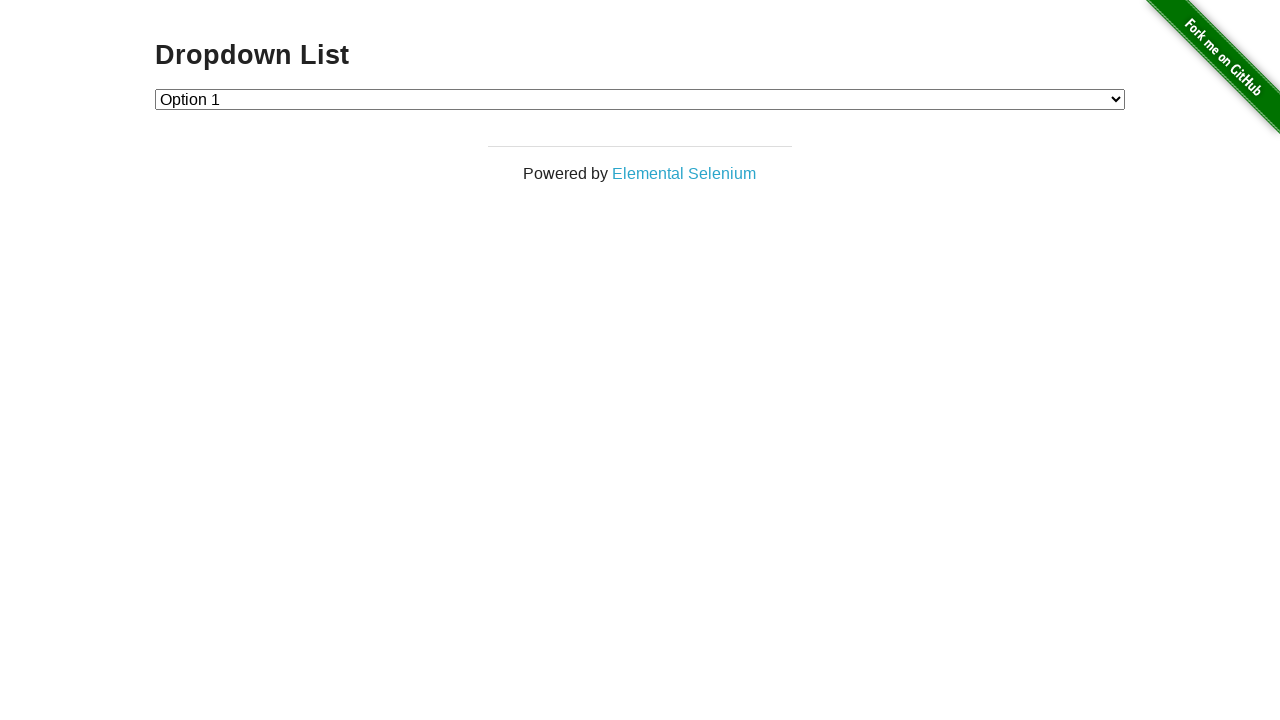

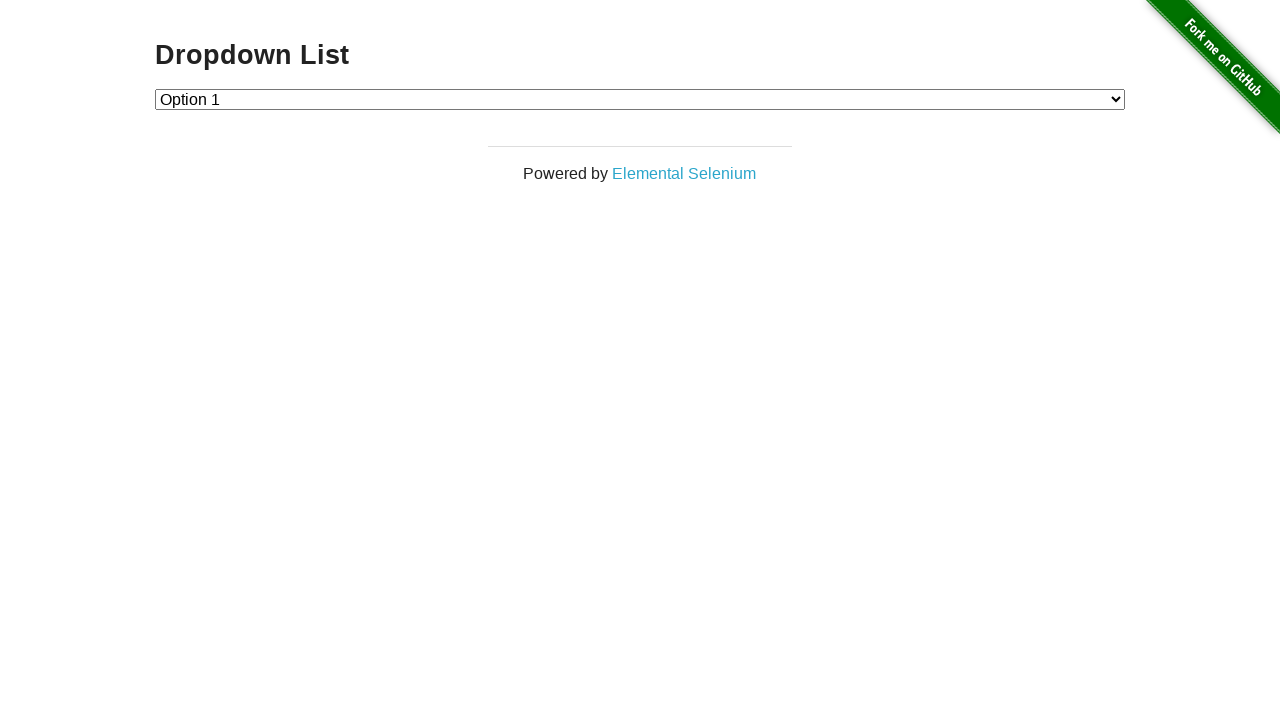